Tests alert popup handling by triggering a confirm box alert and dismissing it

Starting URL: https://www.hyrtutorials.com/p/alertsdemo.html

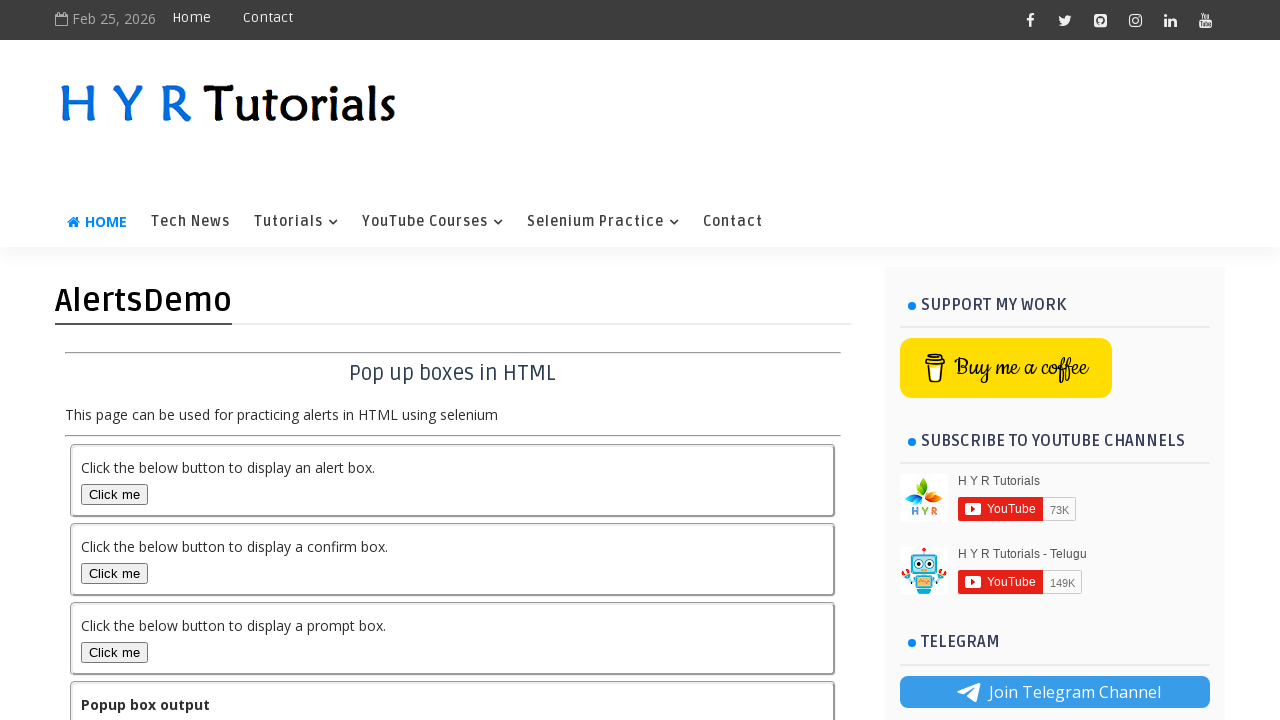

Clicked confirm box button to trigger alert at (114, 573) on #confirmBox
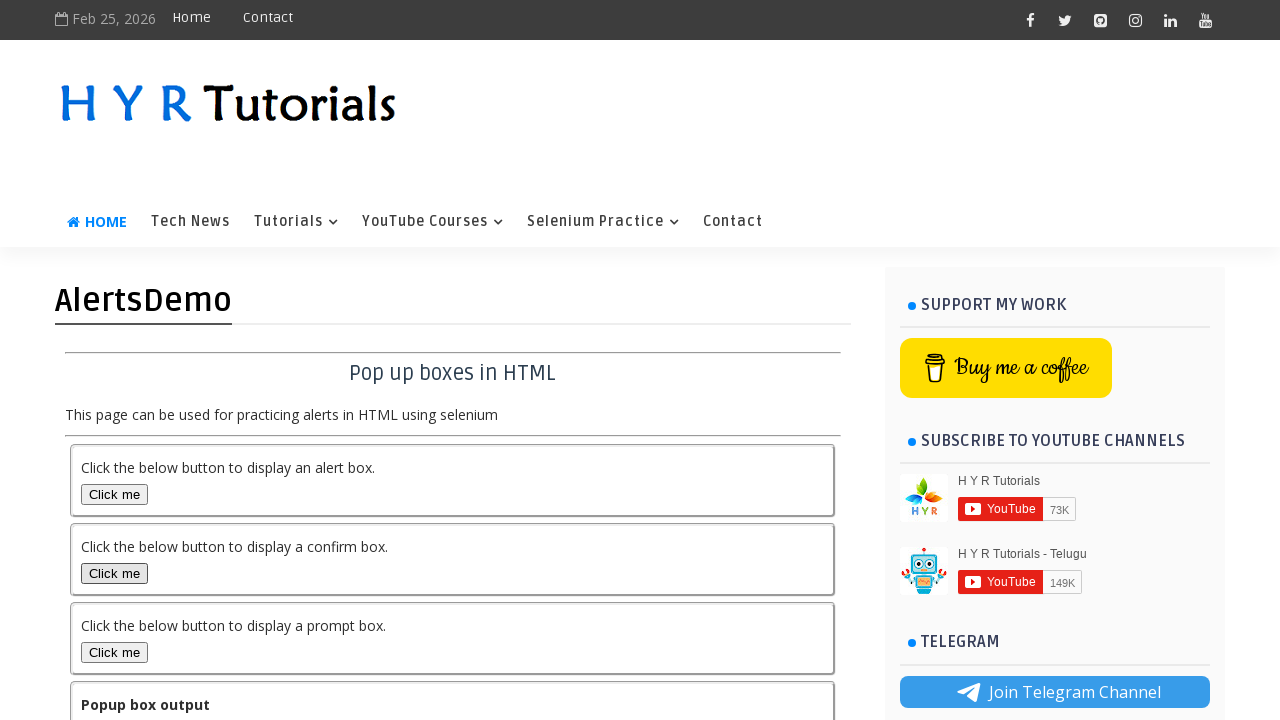

Set up dialog handler to dismiss alerts
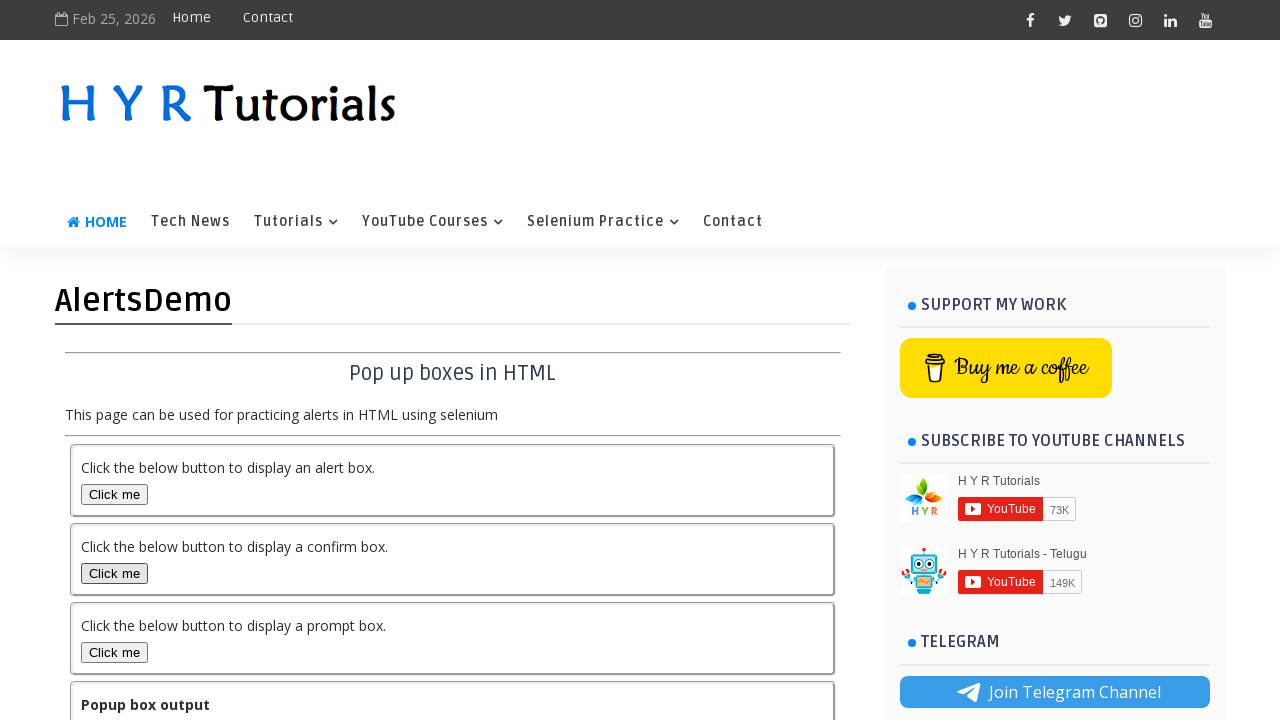

Clicked confirm box button again to trigger alert with handler active at (114, 573) on #confirmBox
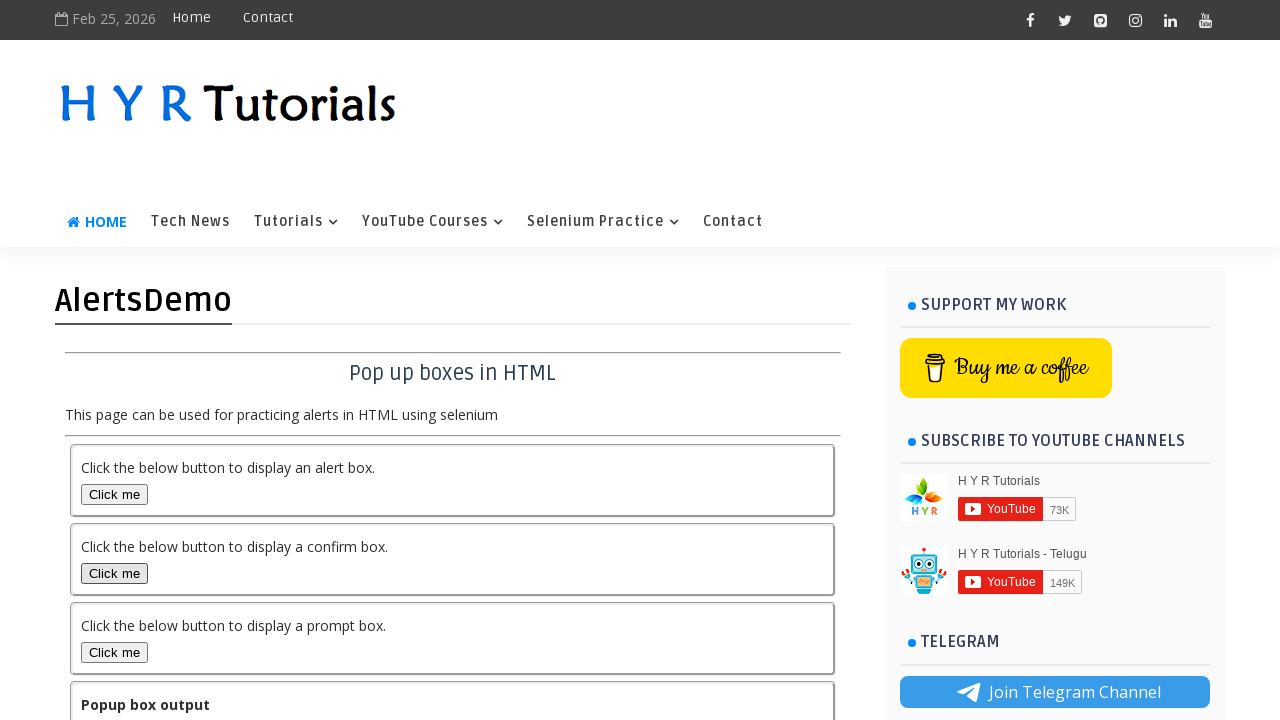

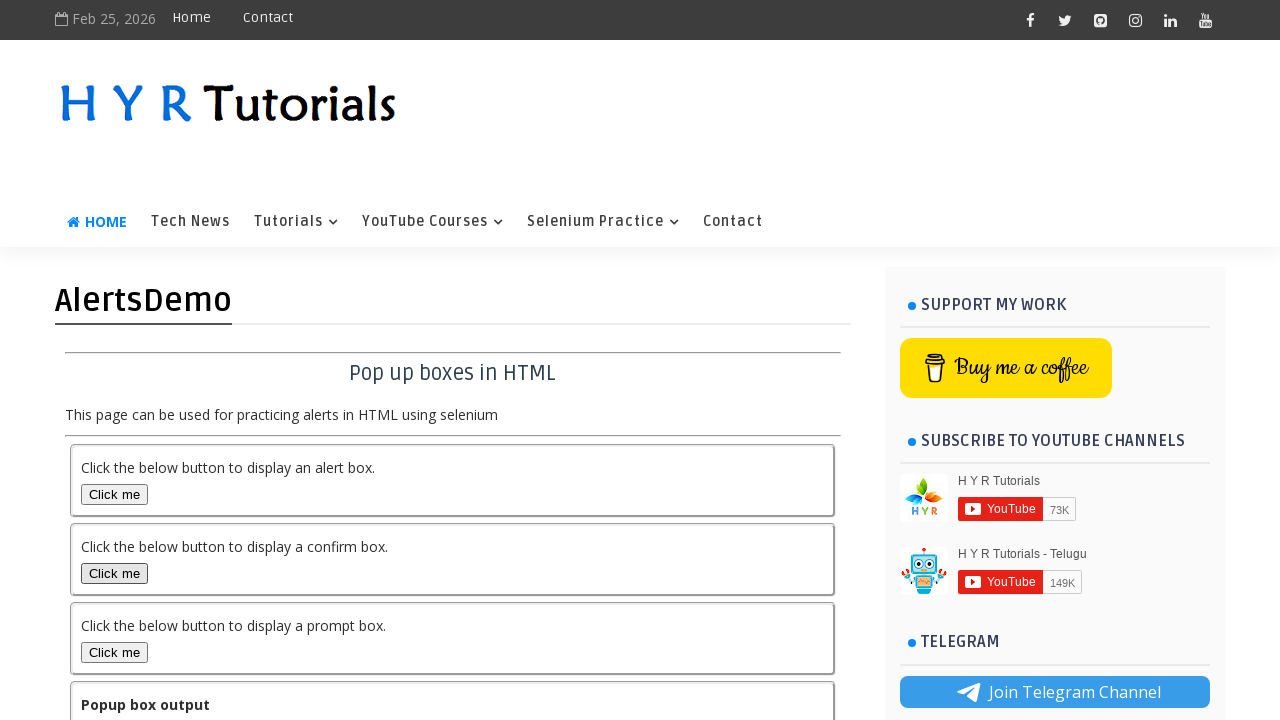